Navigates to NSE India option chain page and verifies the page loads by checking the title

Starting URL: https://www.nseindia.com/option-chain

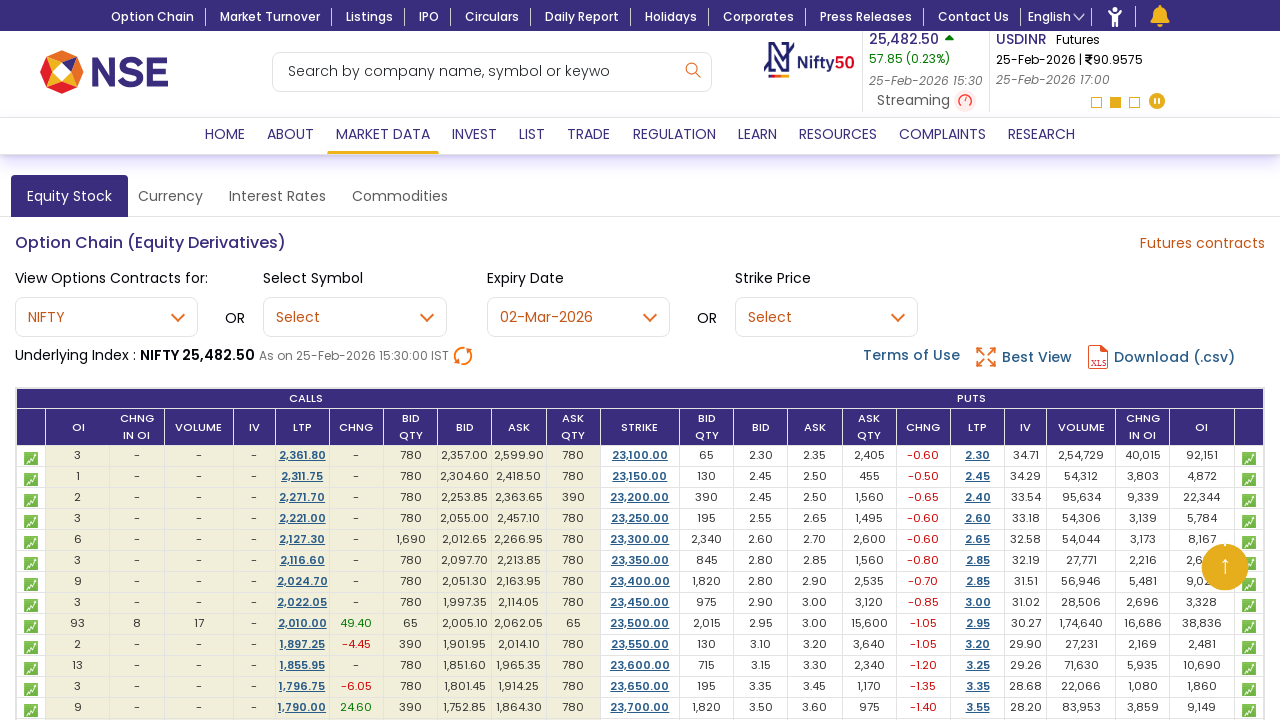

Waited for page to reach networkidle state
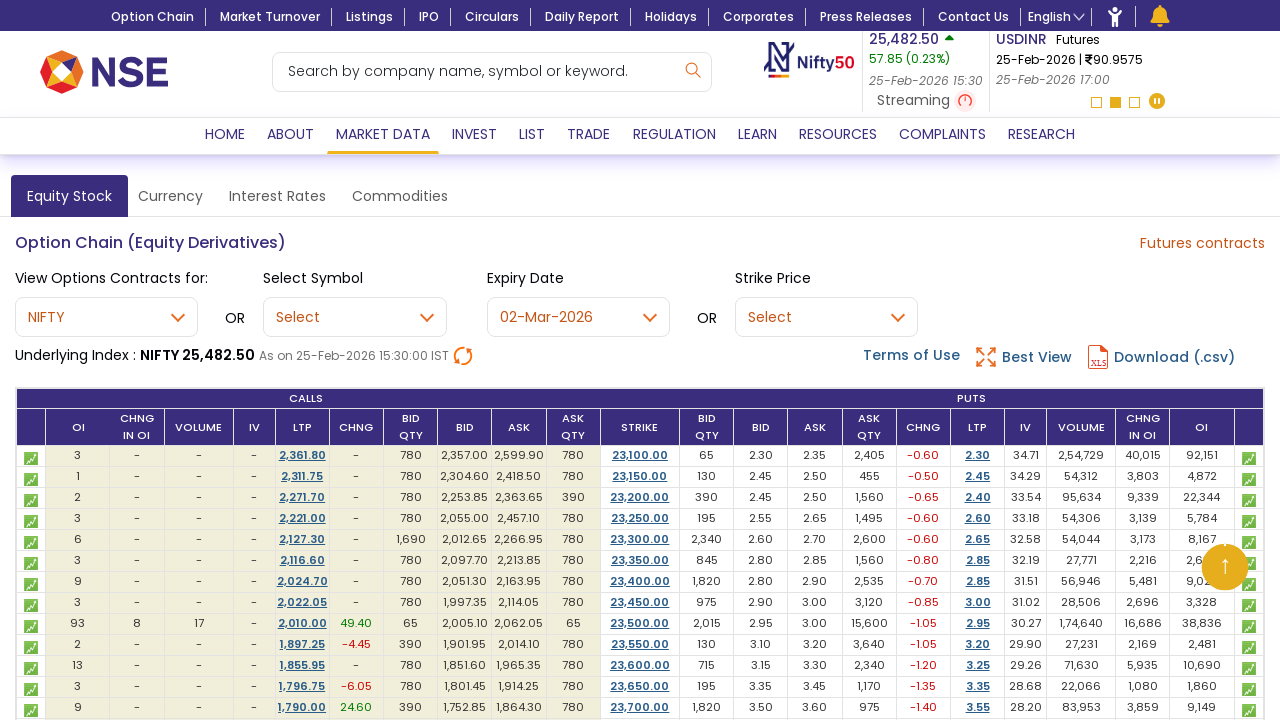

Verified page title is not None
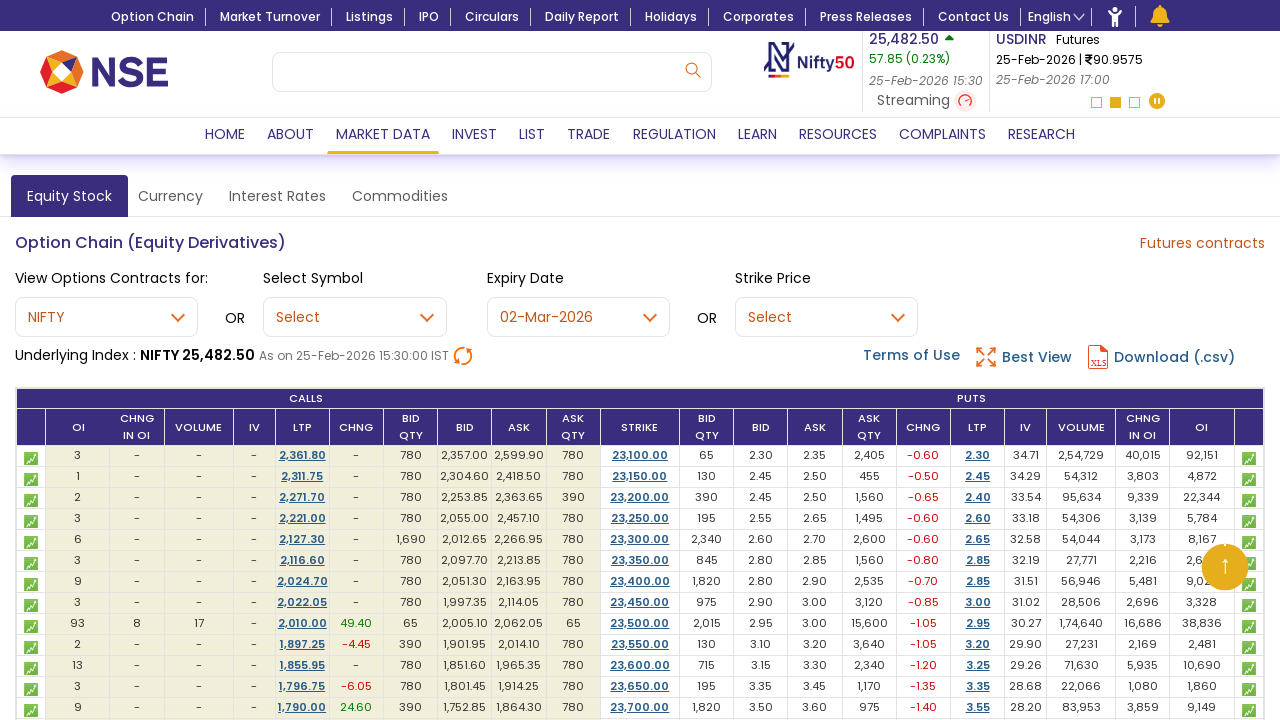

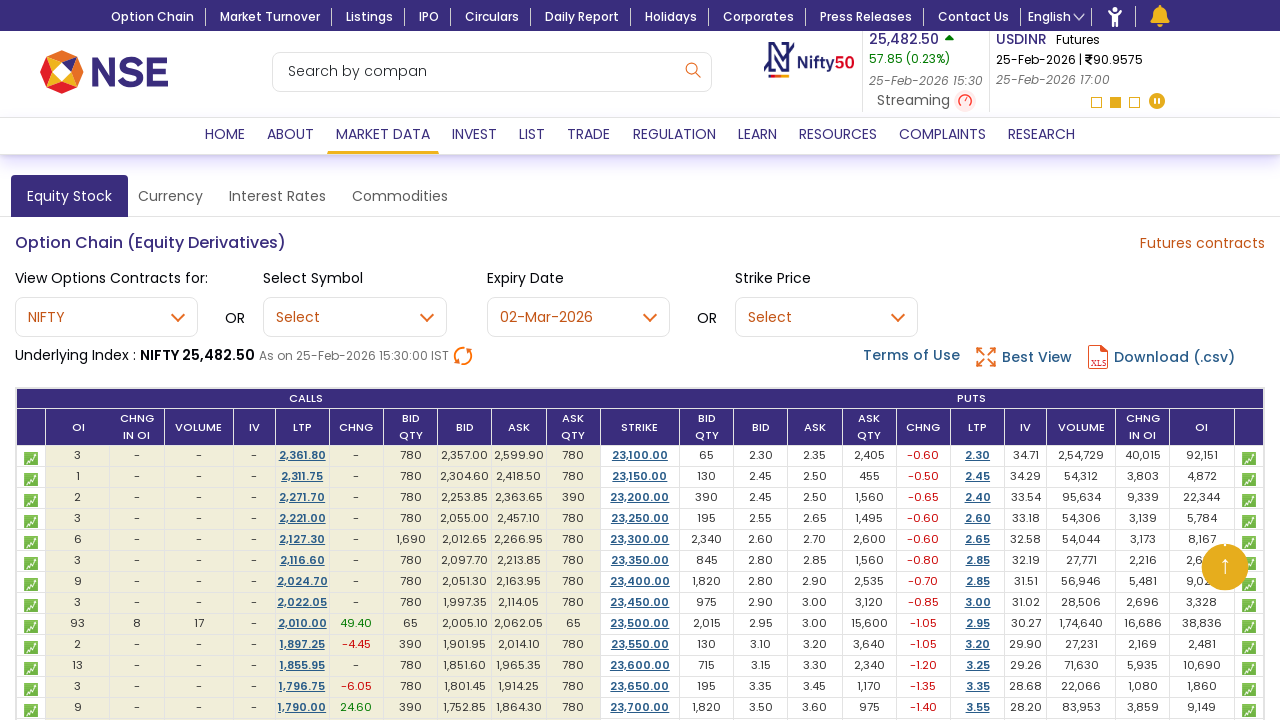